Tests a practice automation blog form by filling email, selecting country from dropdown, and clicking a checkbox

Starting URL: https://testautomationpractice.blogspot.com/

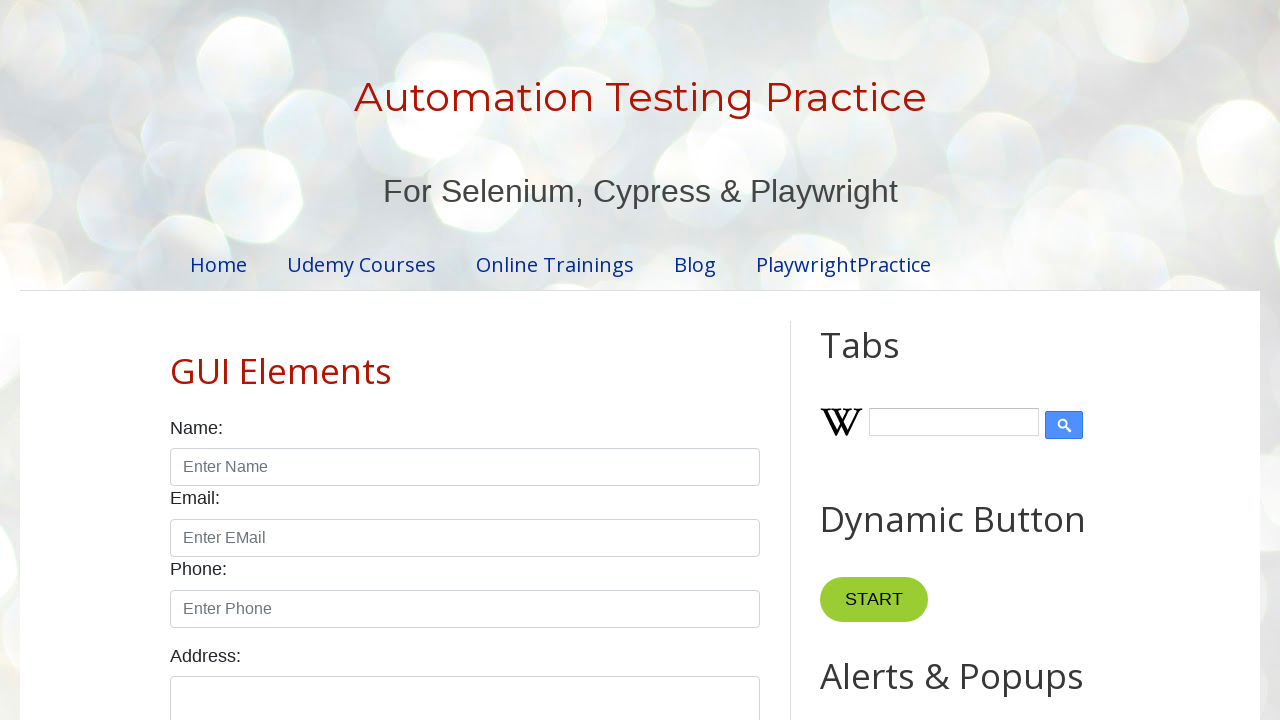

Filled email field with 'sairam@gmail.com' on #email
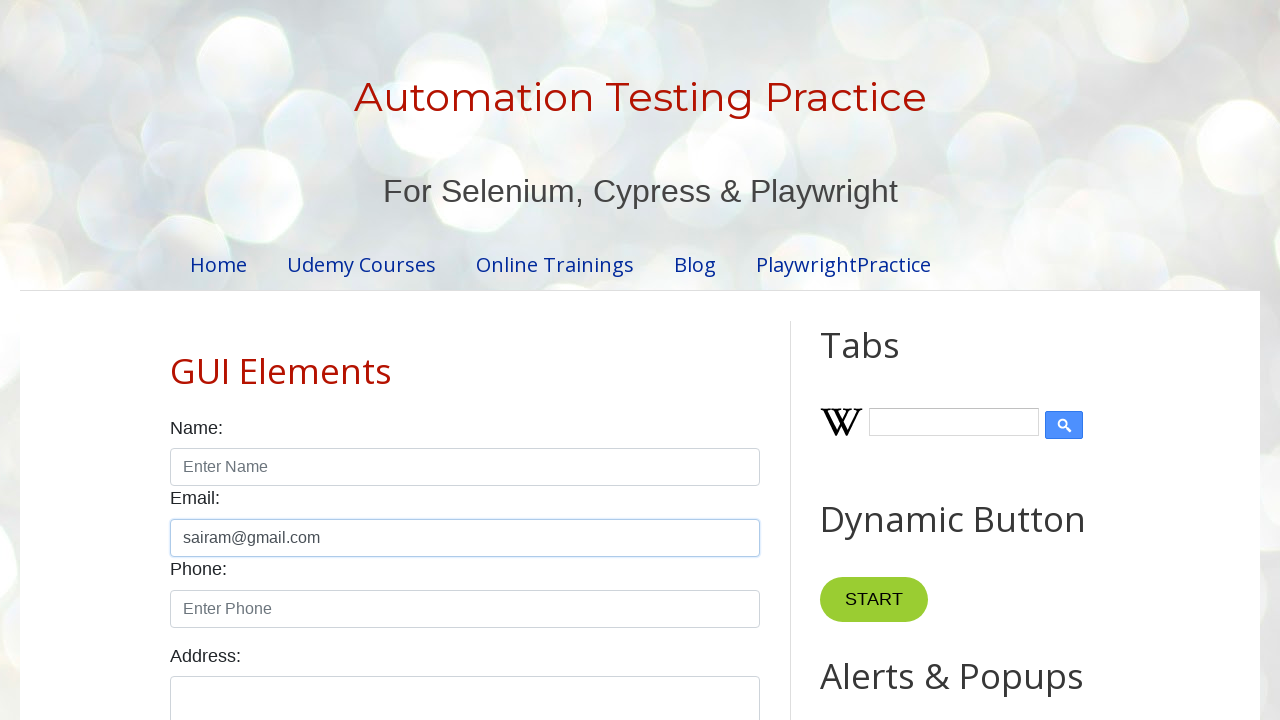

Selected country from dropdown at index 9 on #country
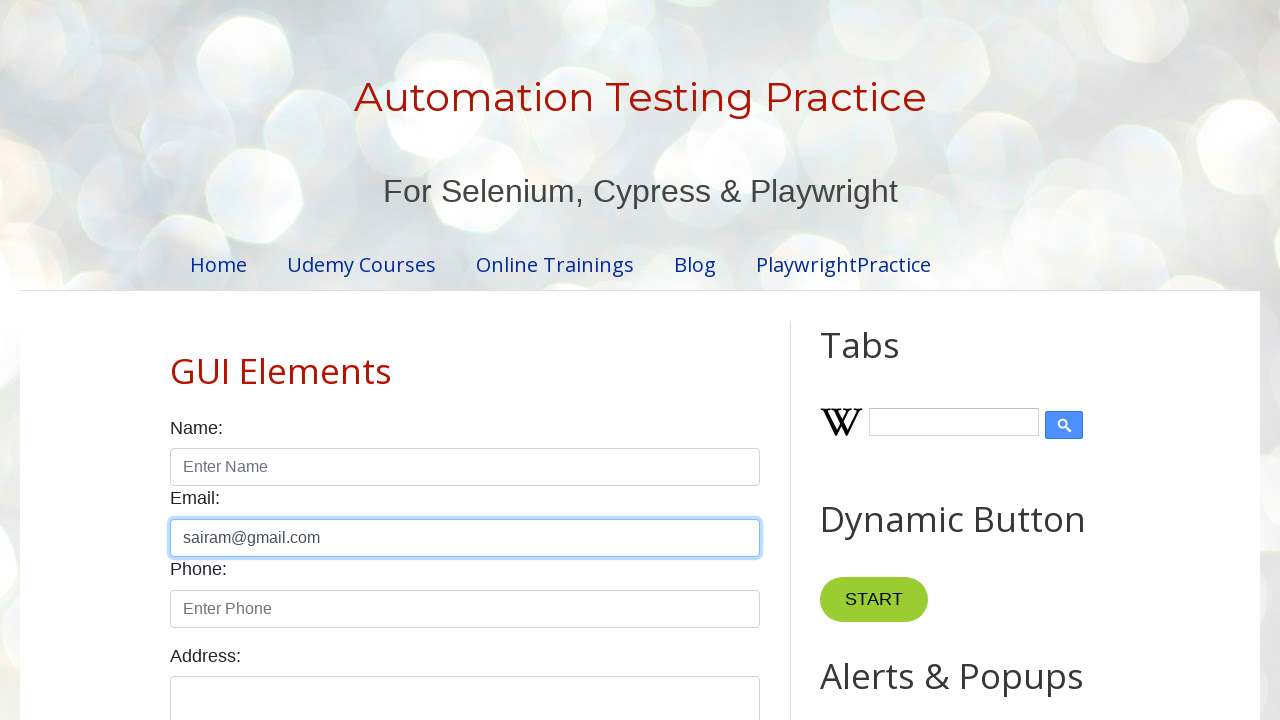

Clicked Sunday checkbox at (176, 360) on #sunday
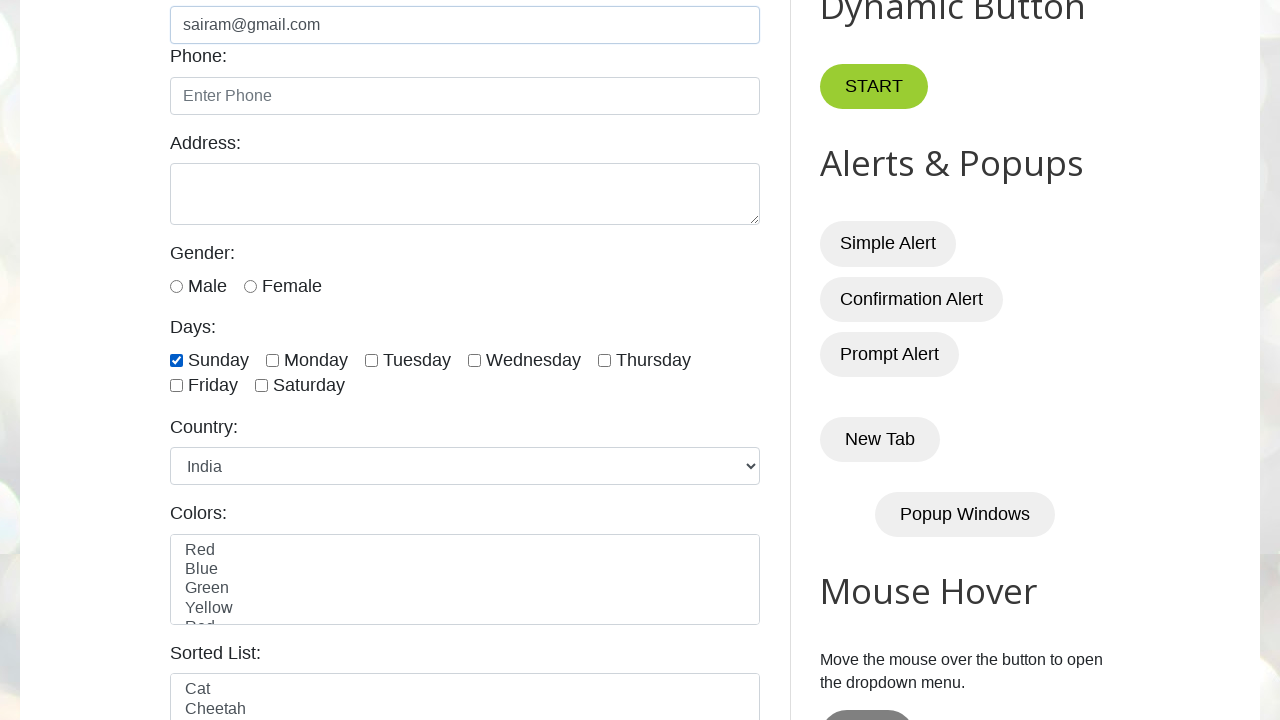

Verified header is visible
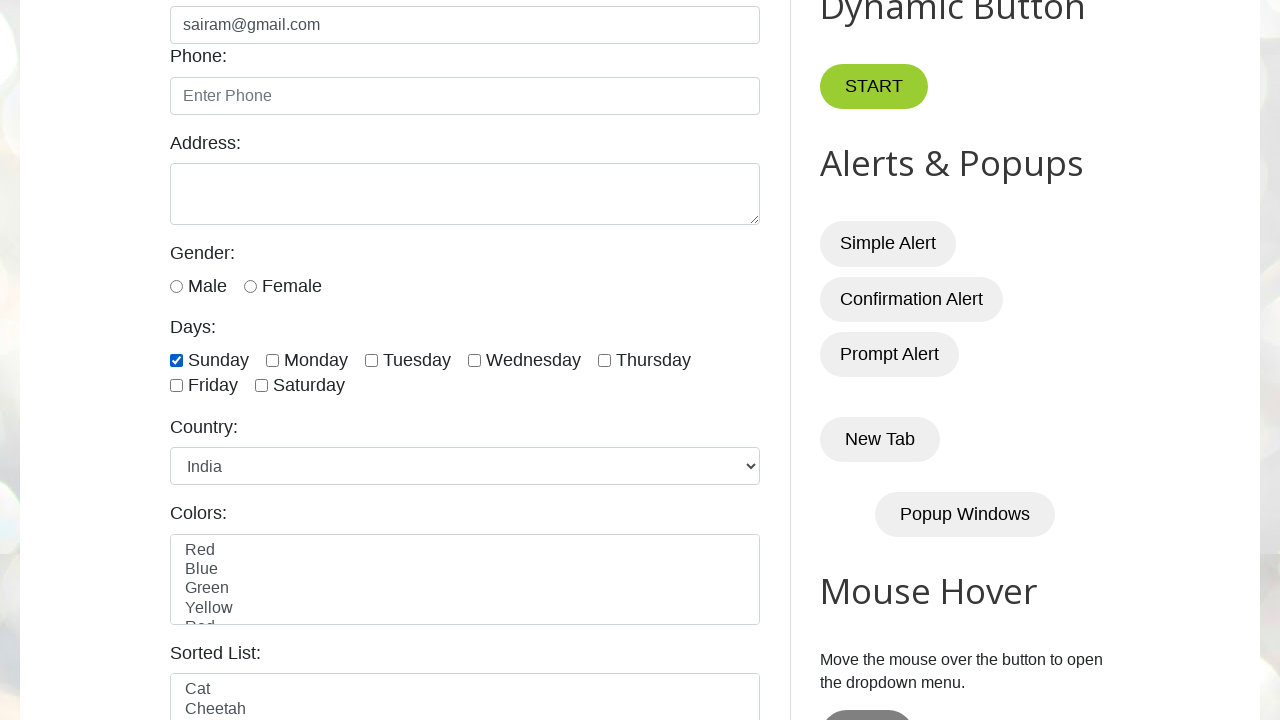

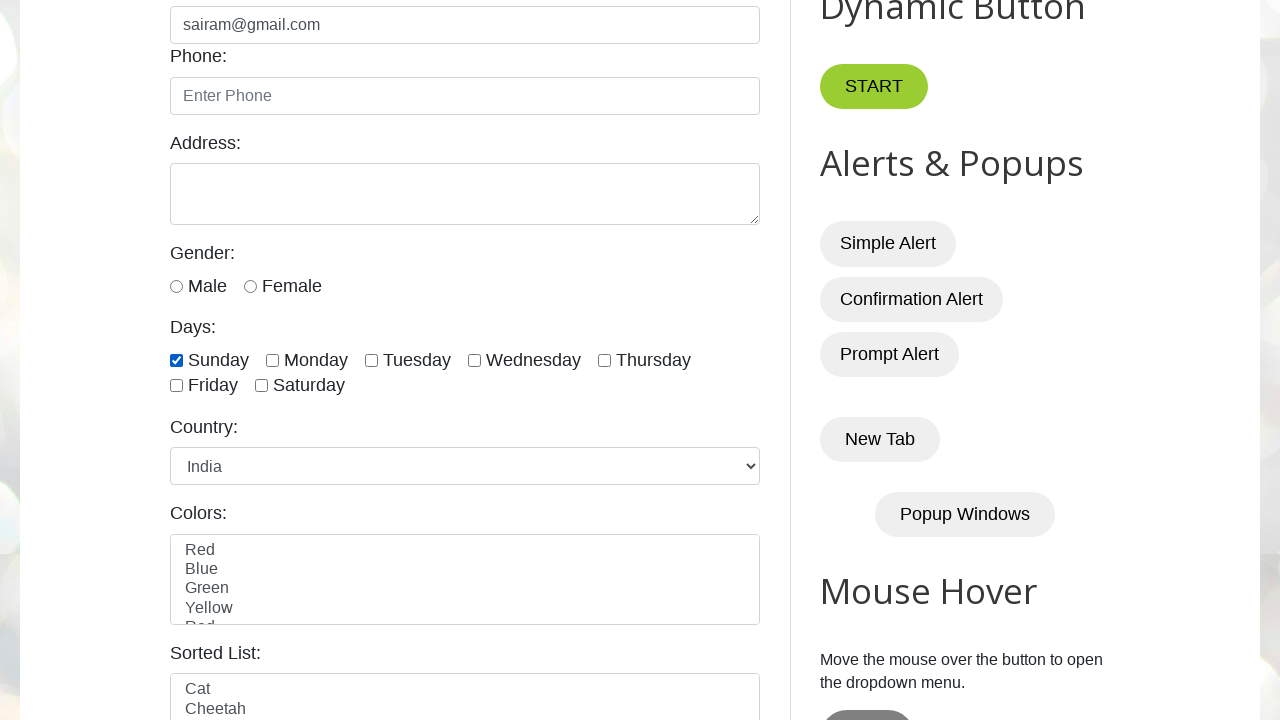